Tests user registration on DemoBlaze by filling out sign-up form with random username and password, then verifying successful registration via alert message

Starting URL: https://www.demoblaze.com/index.html

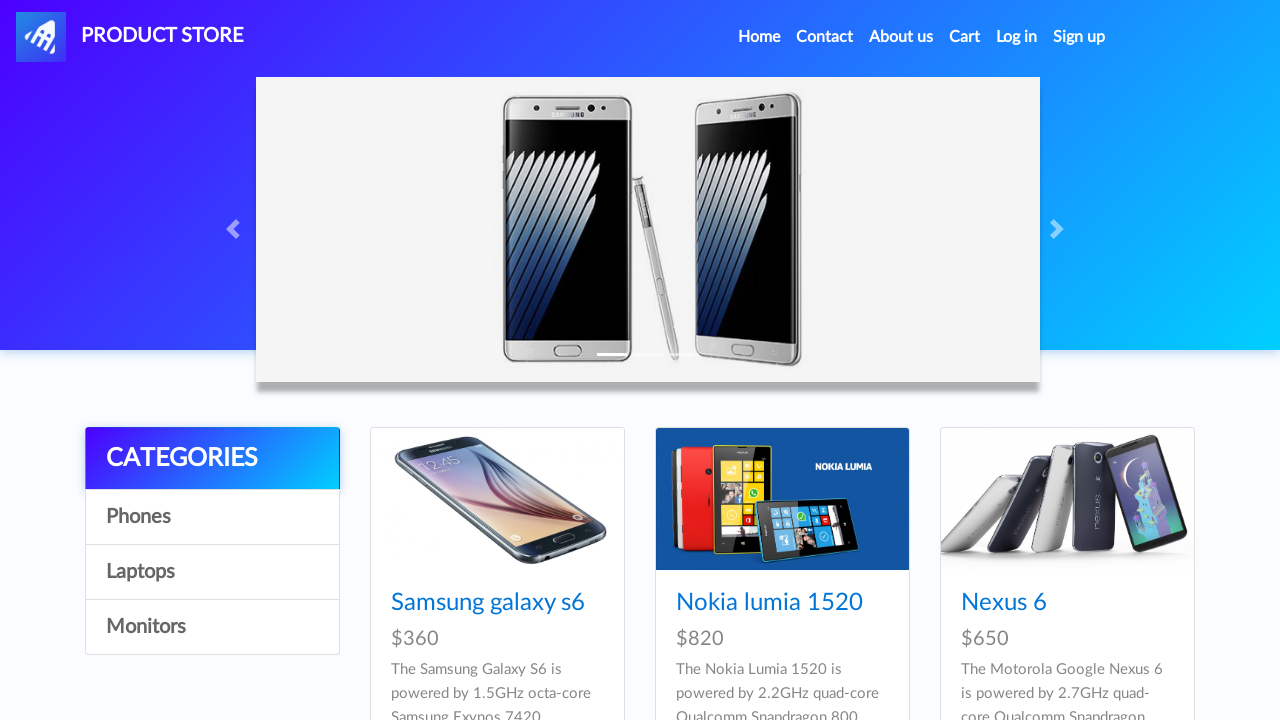

Generated random username suffix
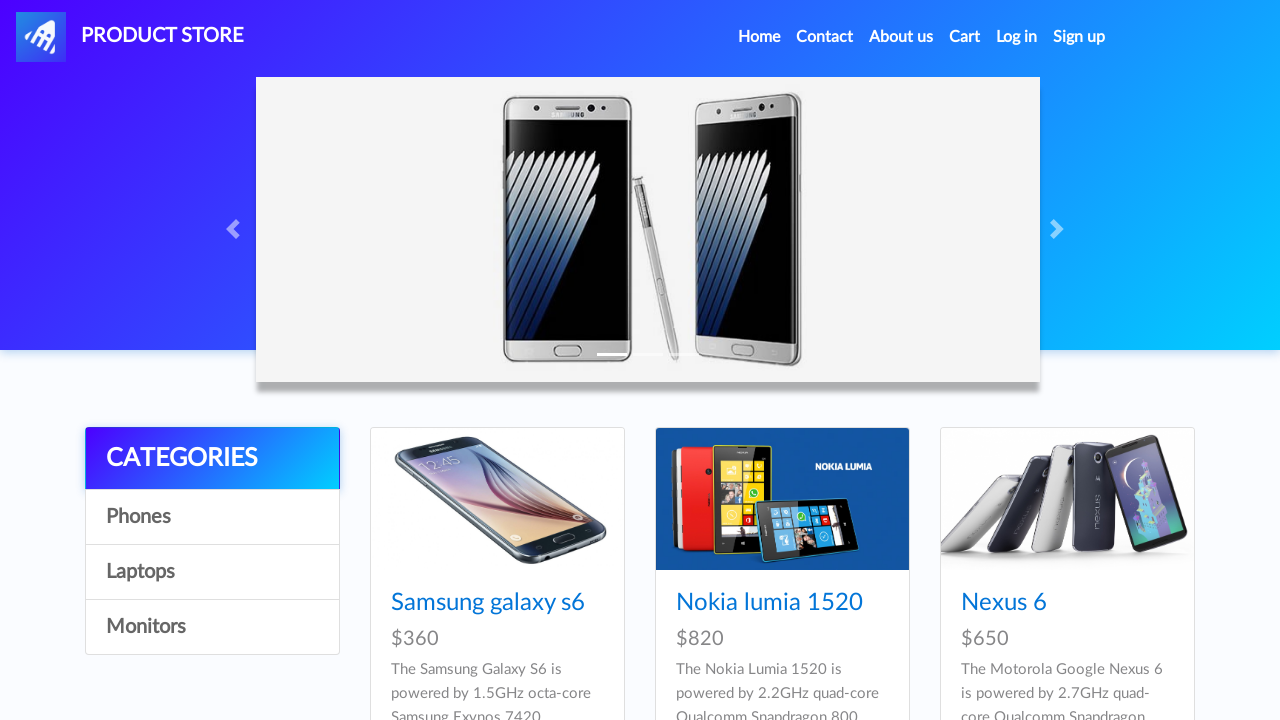

Clicked Sign Up button at (1079, 37) on xpath=//a[@id='signin2']
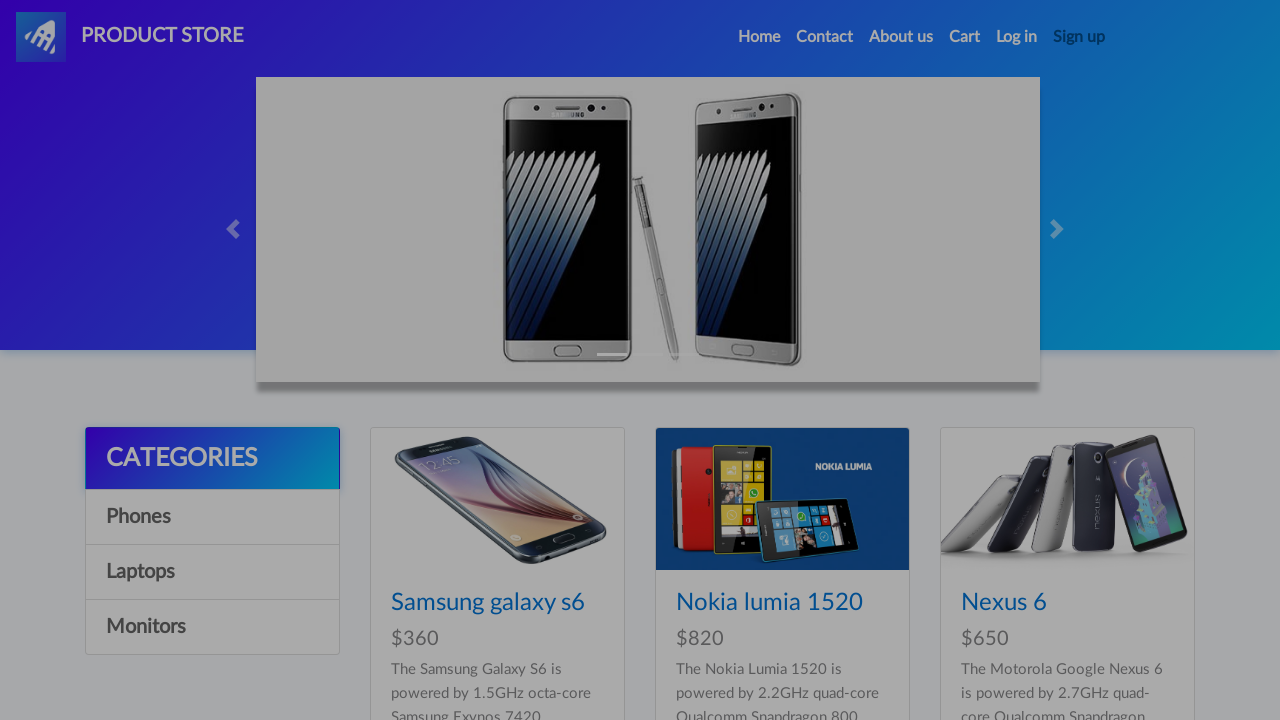

Sign-up modal appeared with username field visible
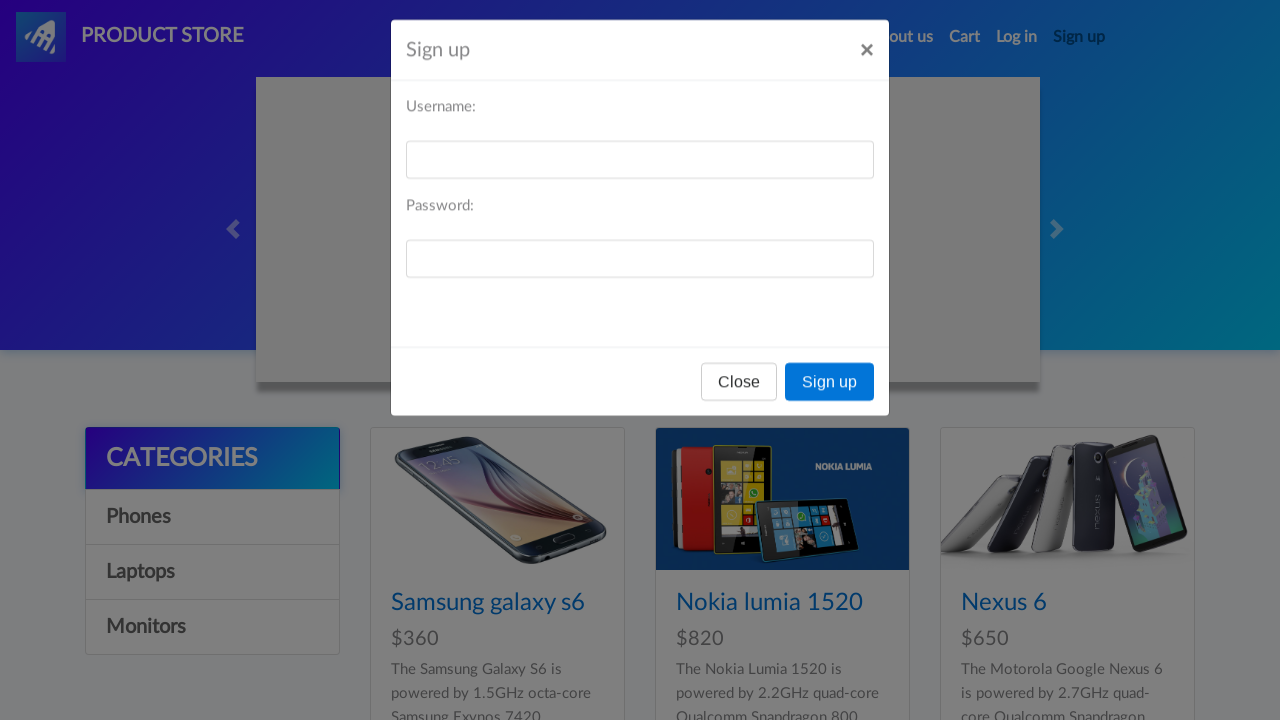

Filled username field with 'toivaot166' on //input[@id='sign-username']
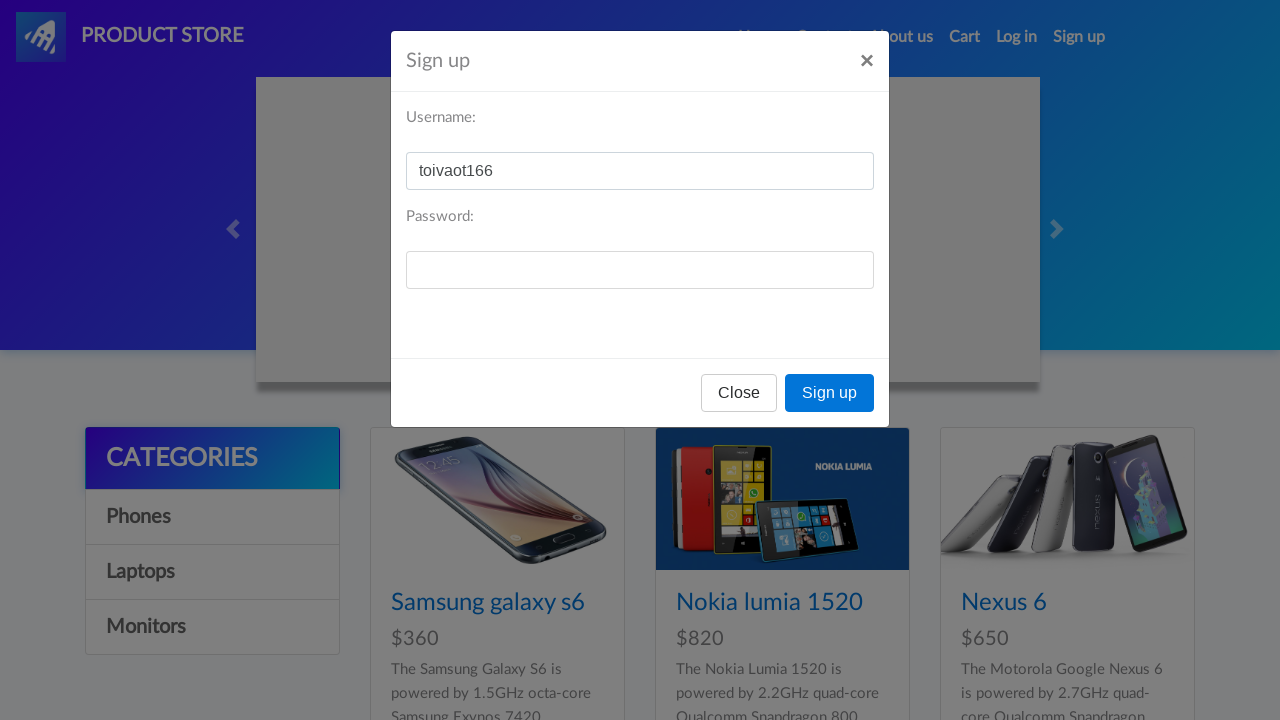

Filled password field with 'auto1047' on //input[@id='sign-password']
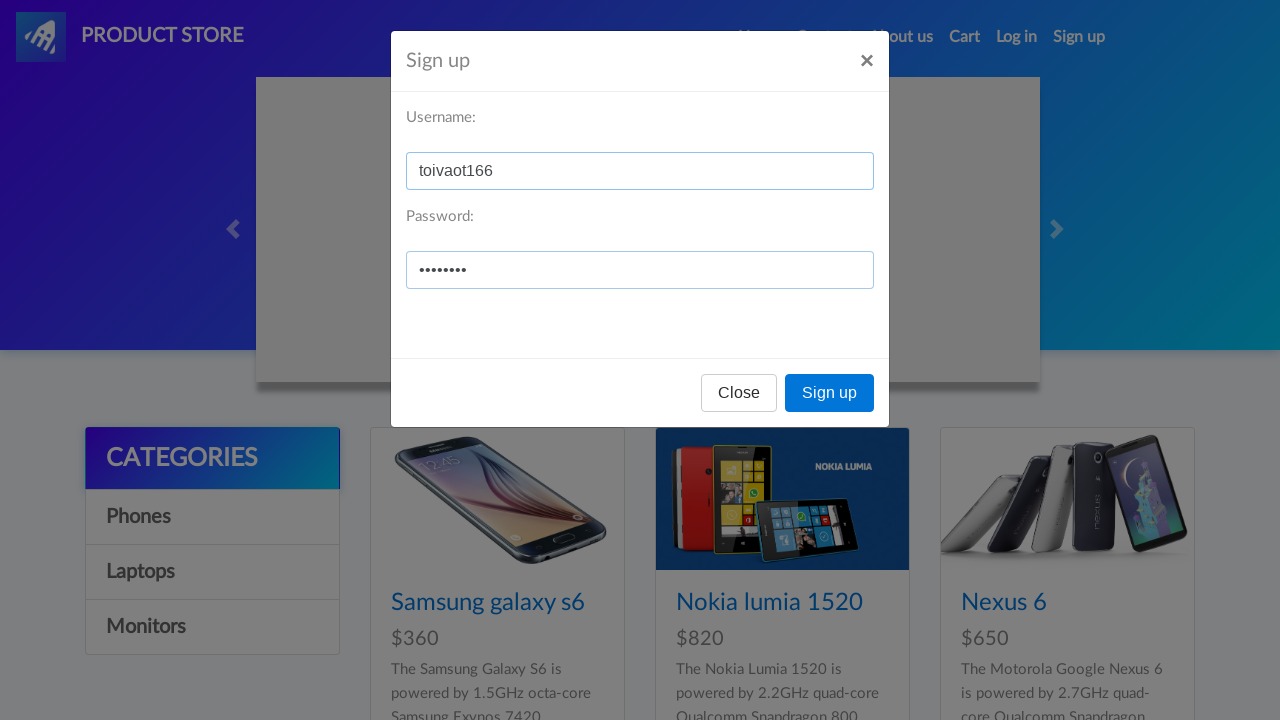

Clicked register button to submit form at (830, 393) on xpath=//button[@onclick='register()']
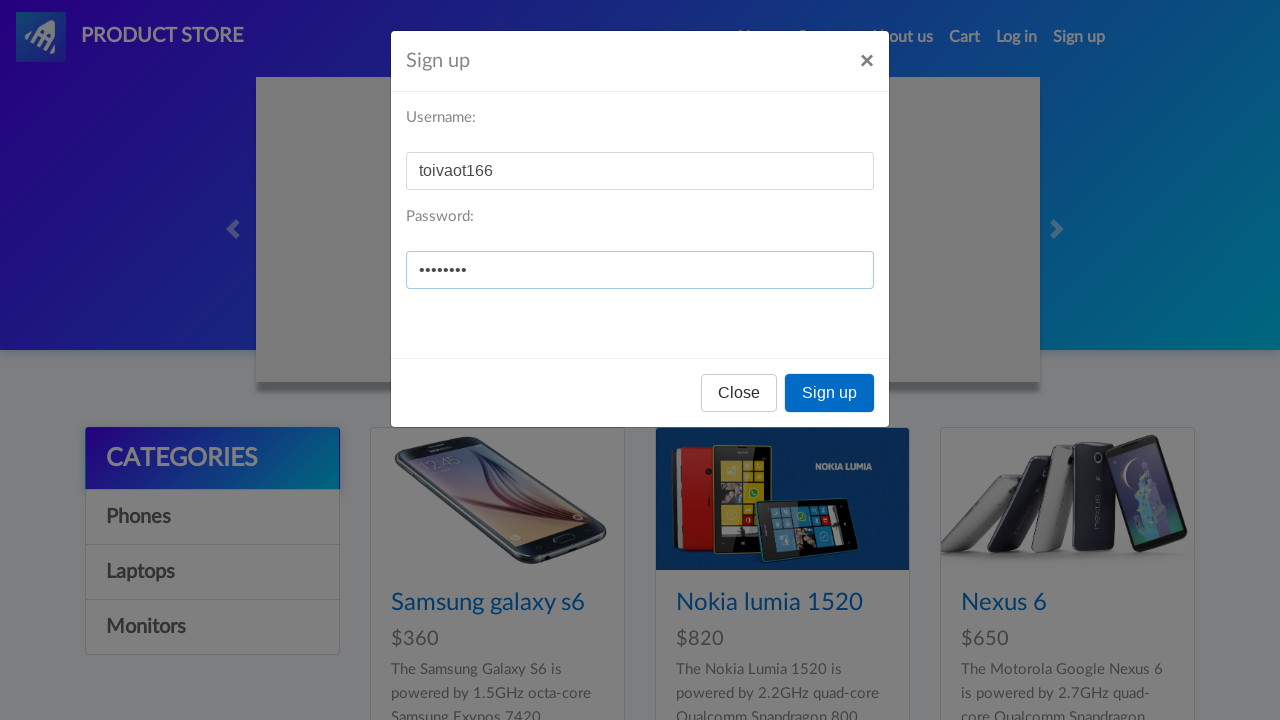

Set up alert dialog handler to accept alerts
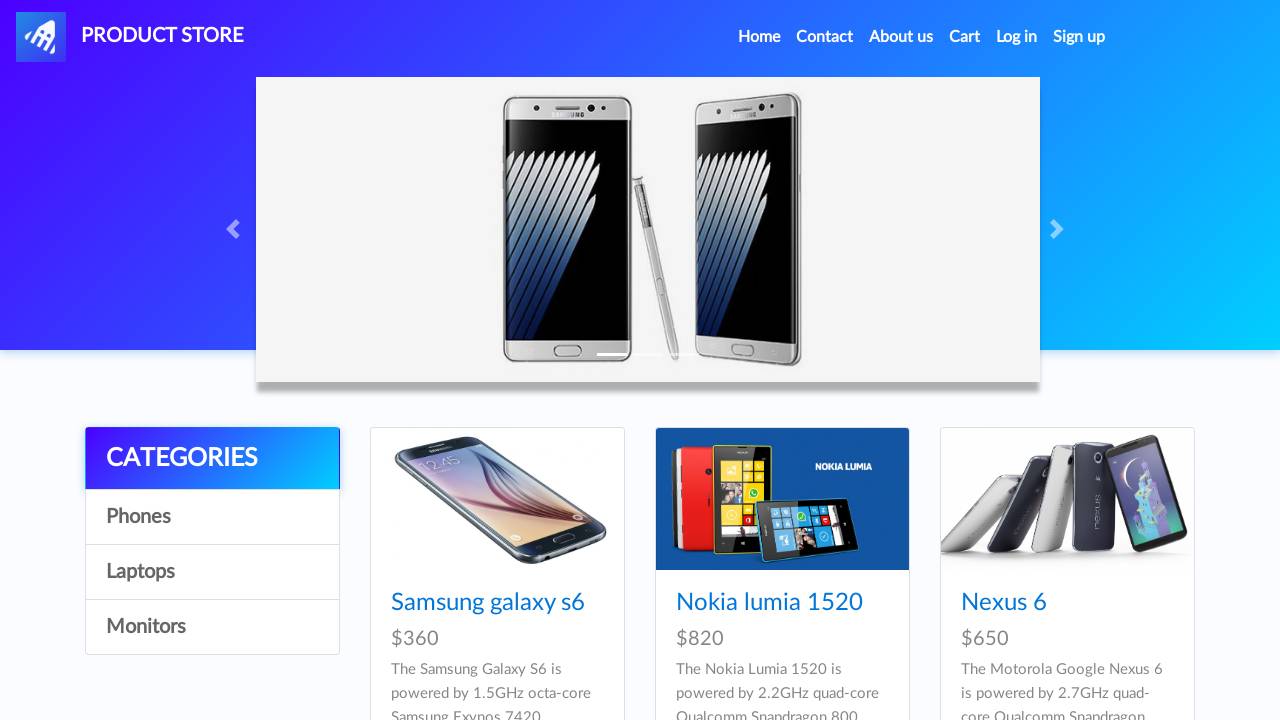

Waited 1 second for registration alert to appear
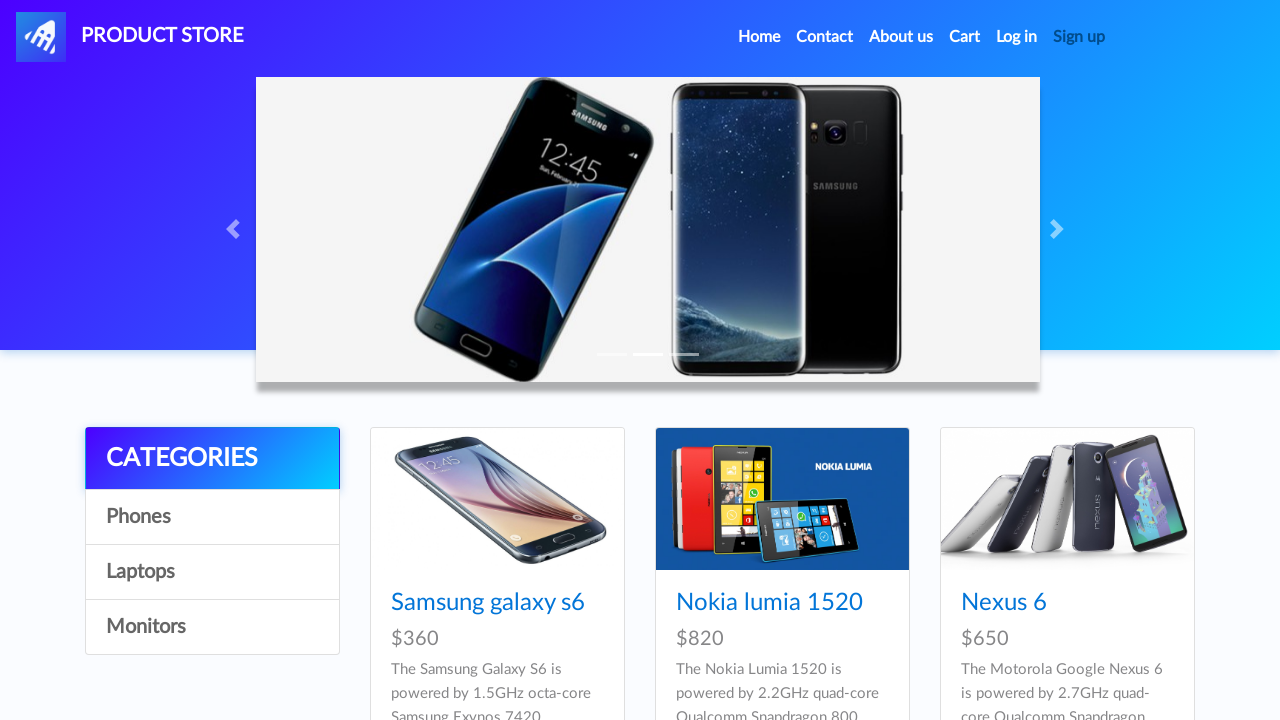

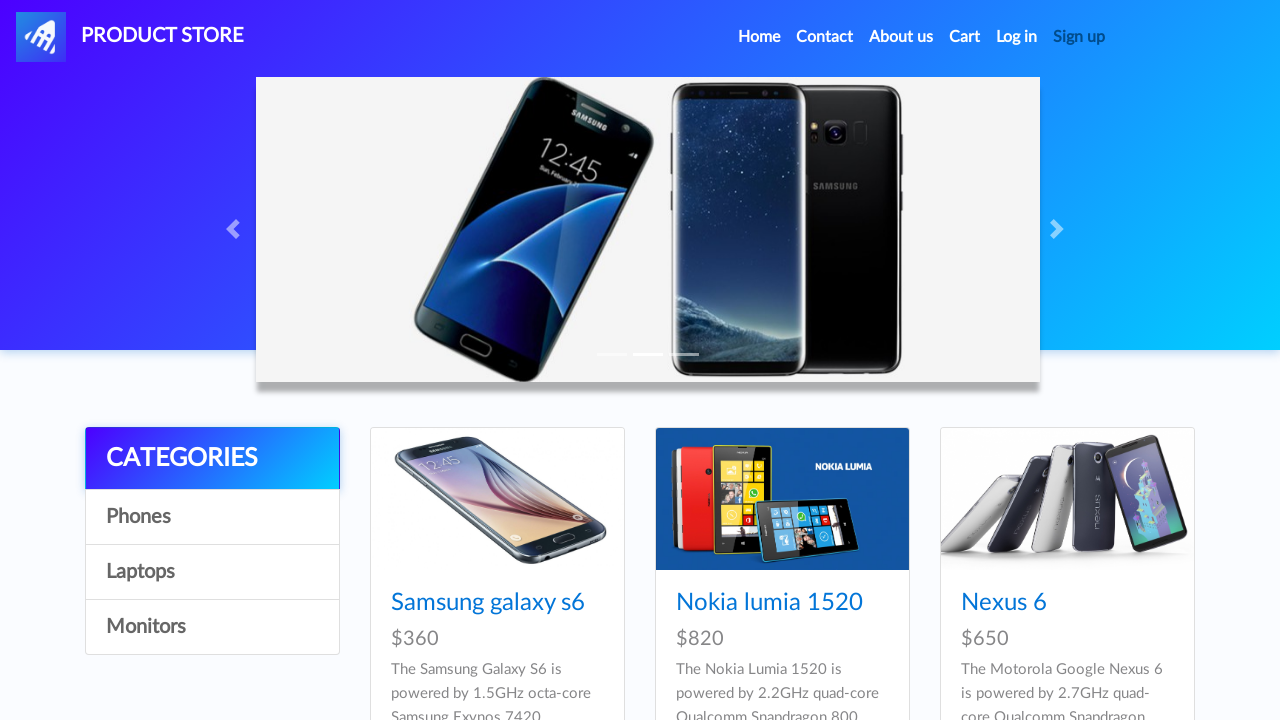